Tests multiple window handling by opening a new window and switching to it

Starting URL: https://the-internet.herokuapp.com/

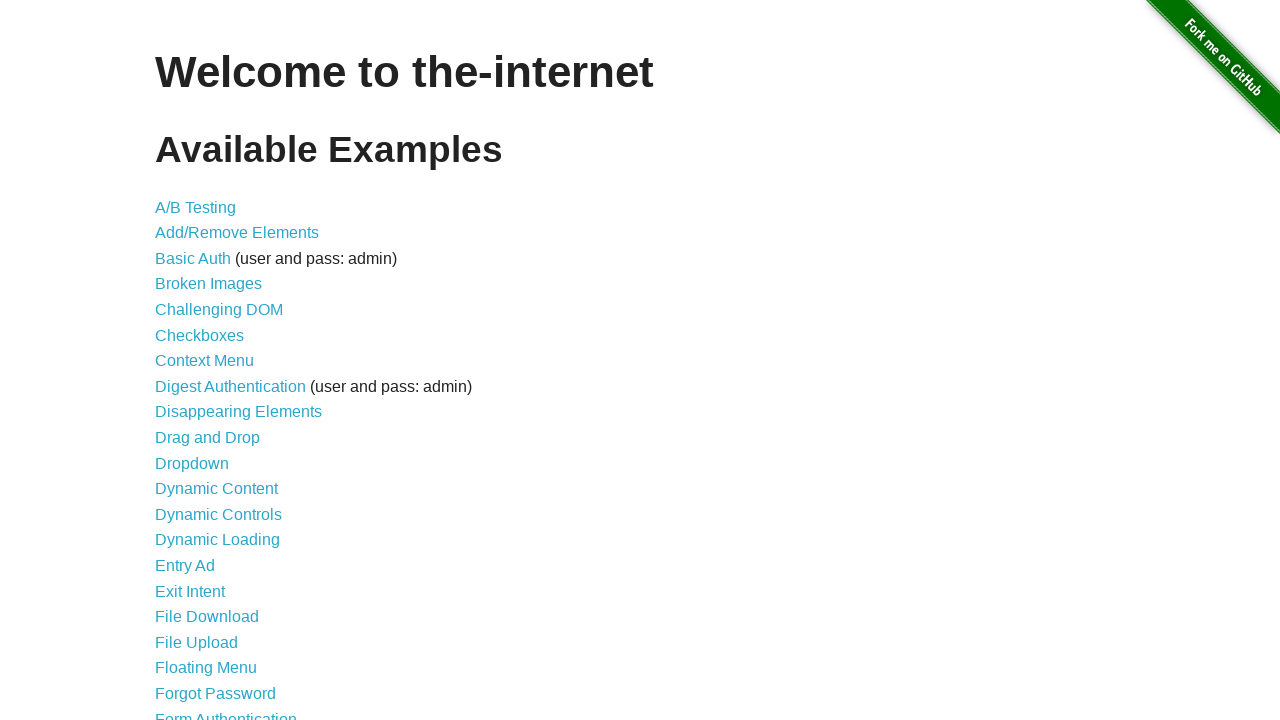

Clicked on Multiple Windows link at (218, 369) on text=Multiple Windows
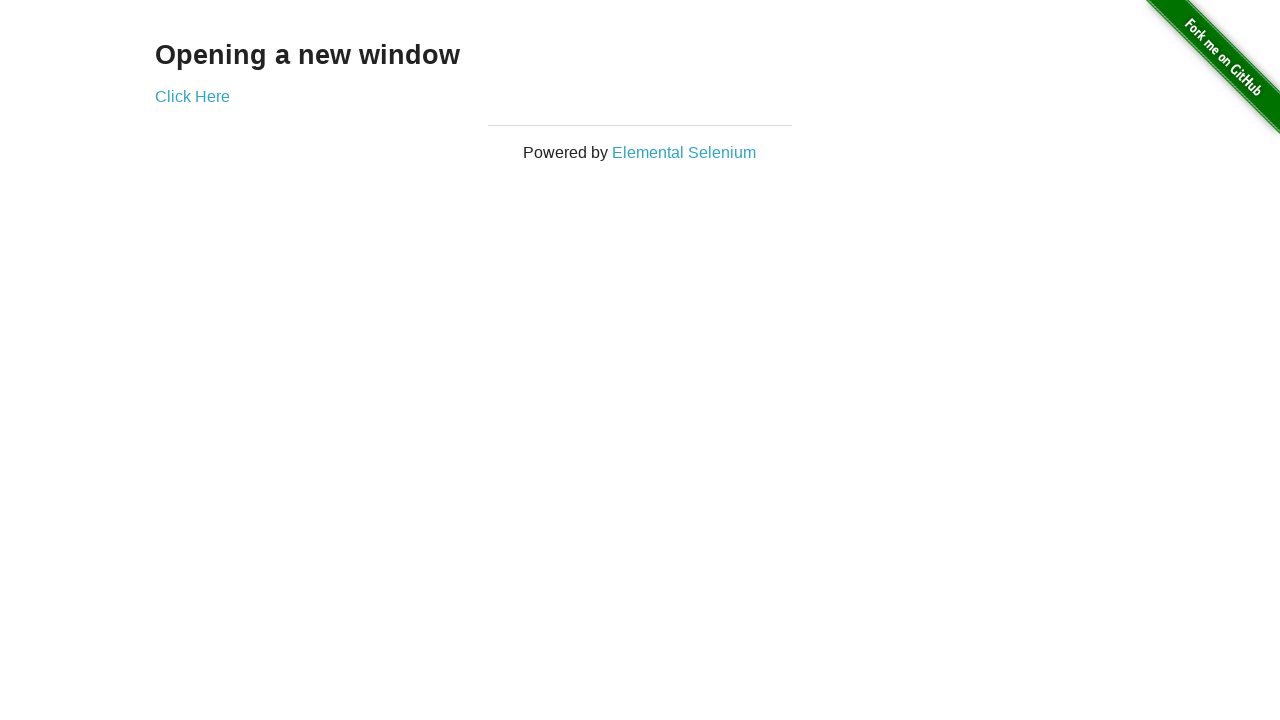

Clicked on 'Click Here' to open new window at (192, 96) on text=Click Here
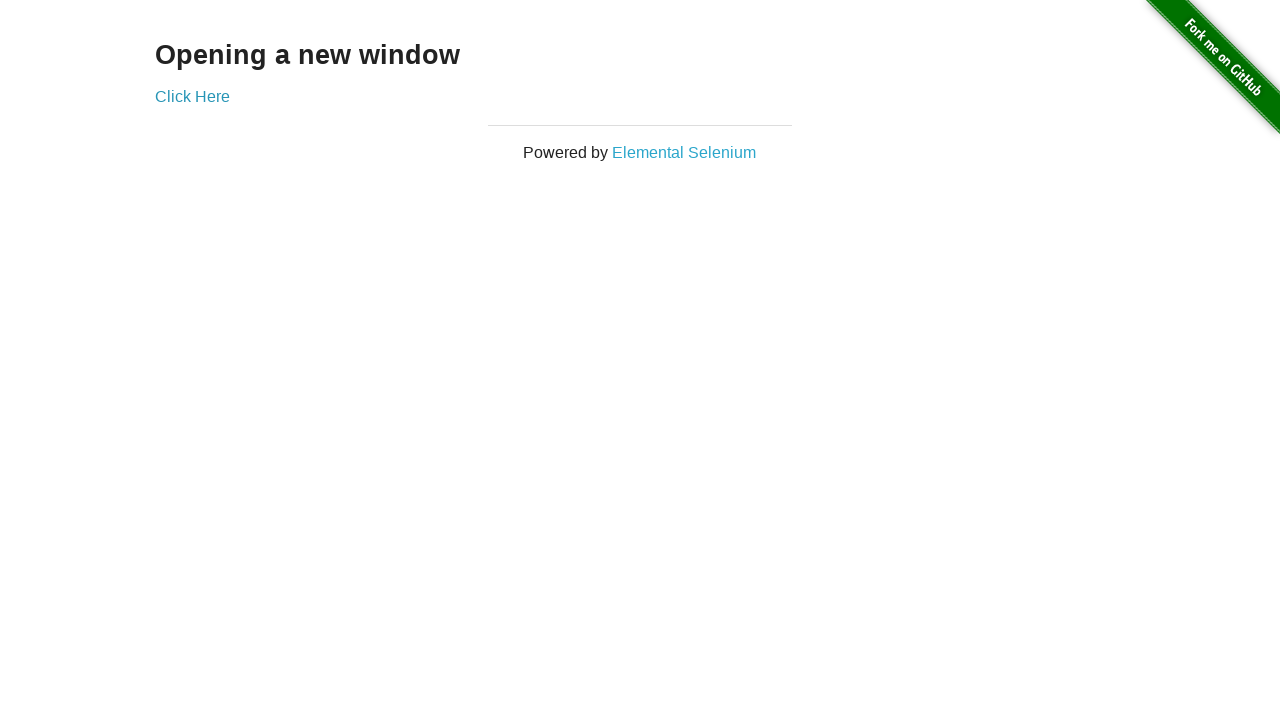

New popup window opened and captured
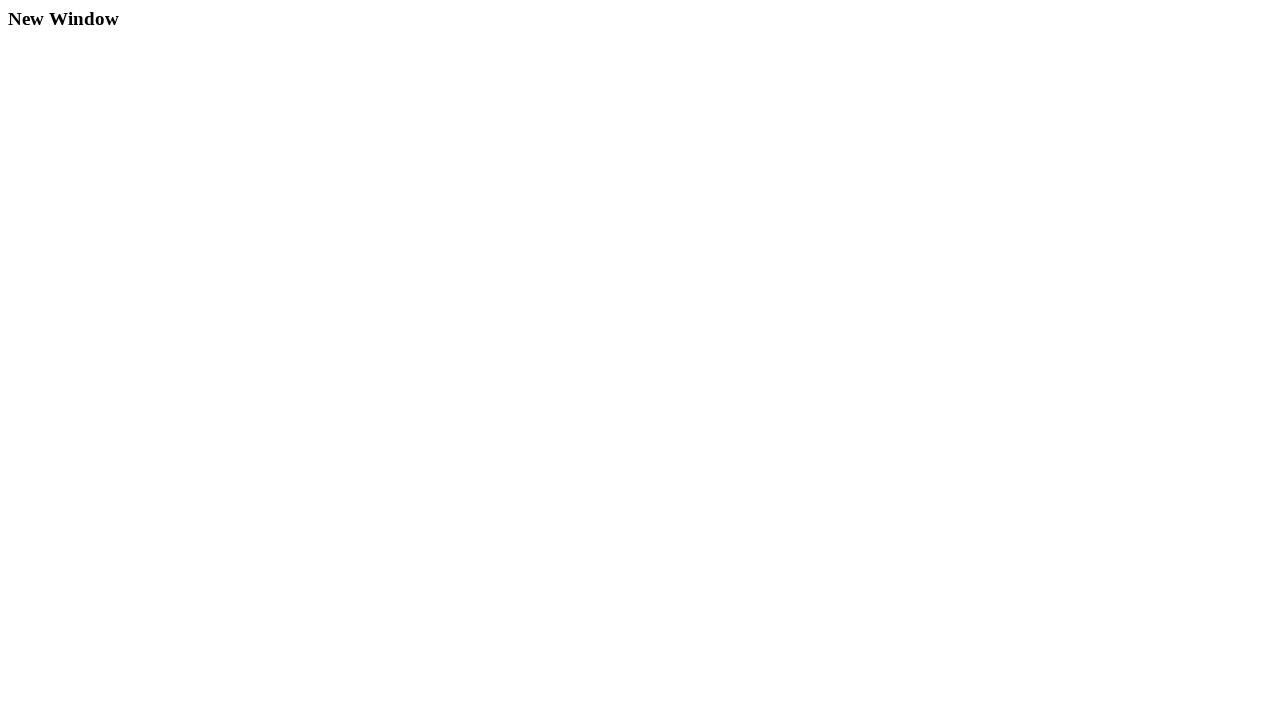

New window finished loading
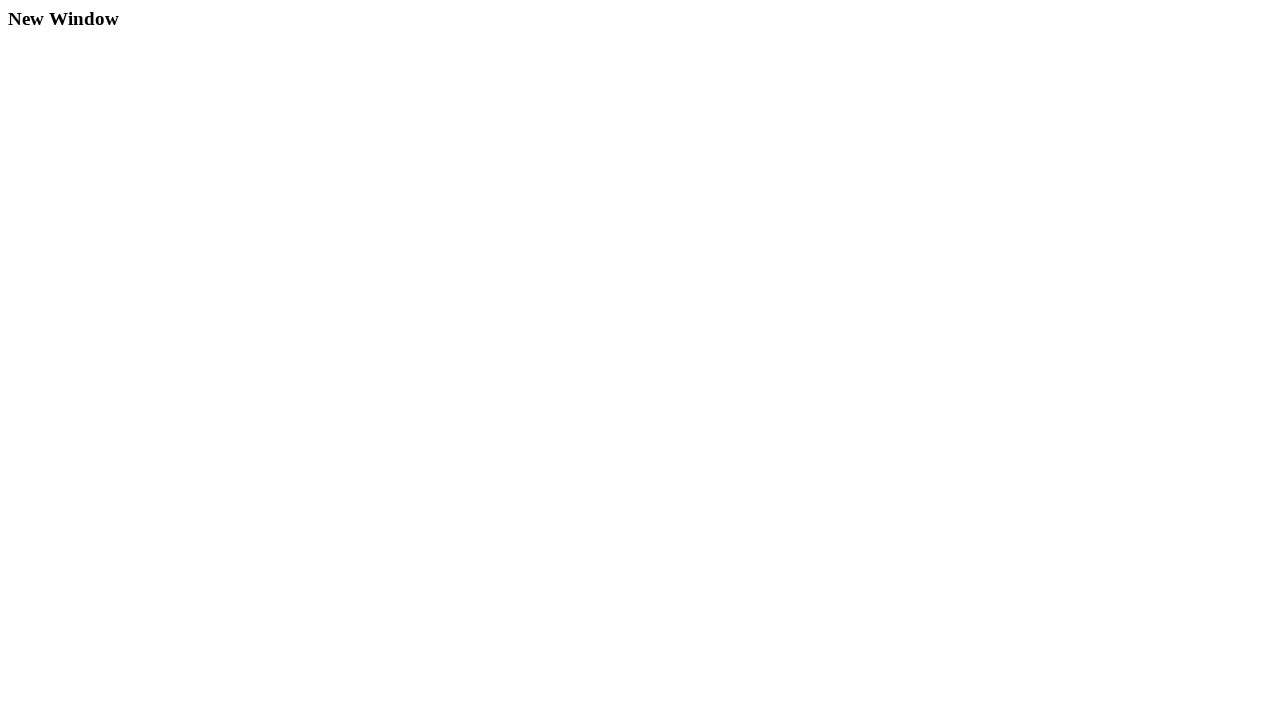

Verified 'New Window' content is visible in new window
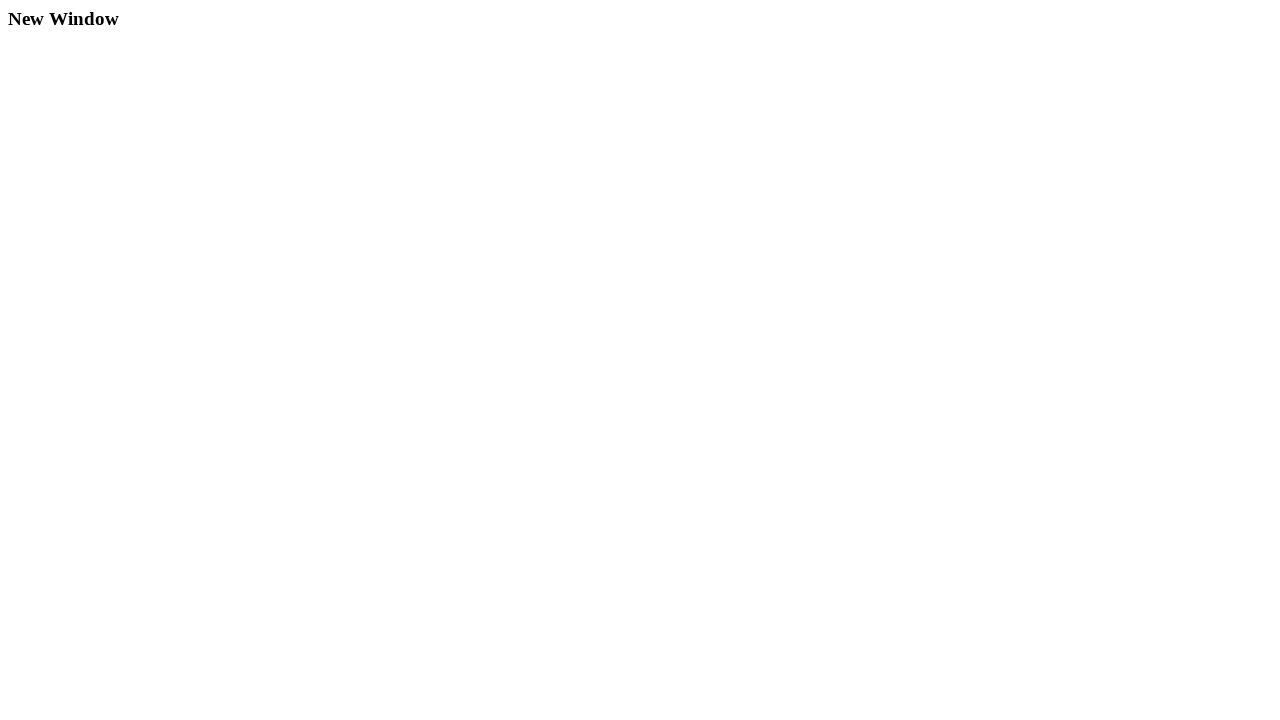

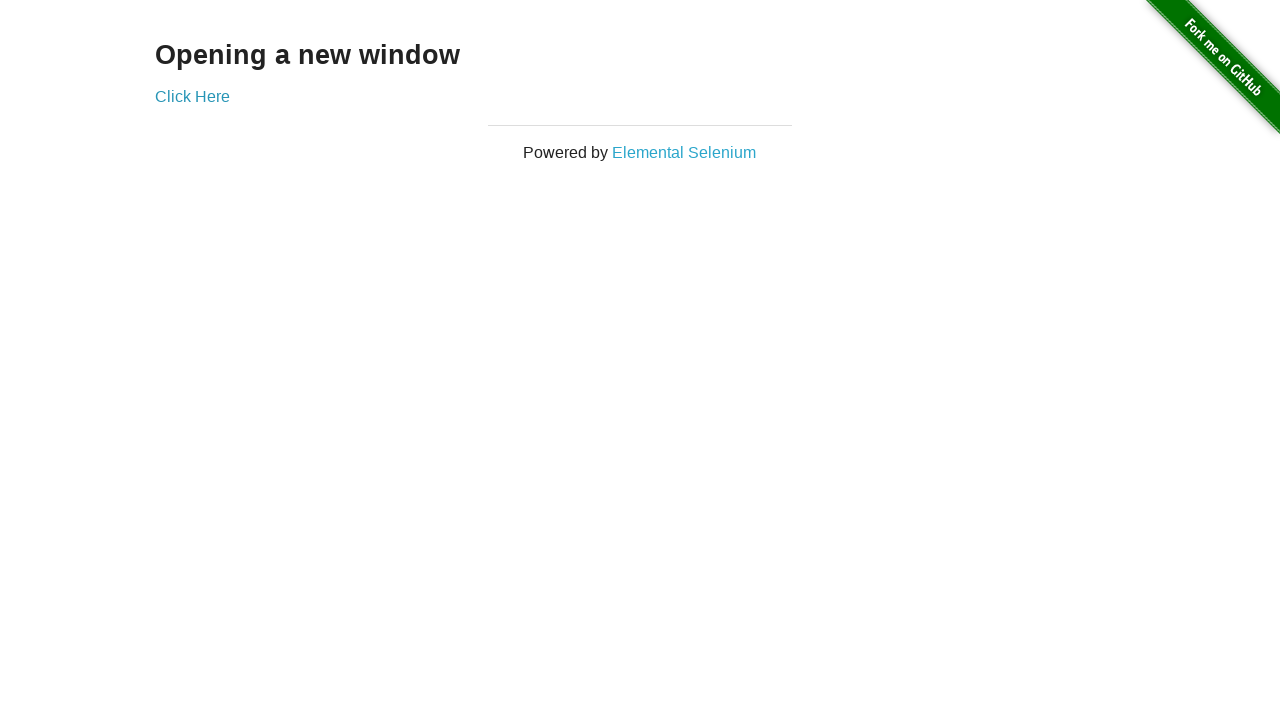